Verifies that the page title of the quote form page is "Get a Quote"

Starting URL: https://skryabin.com/market/quote.html

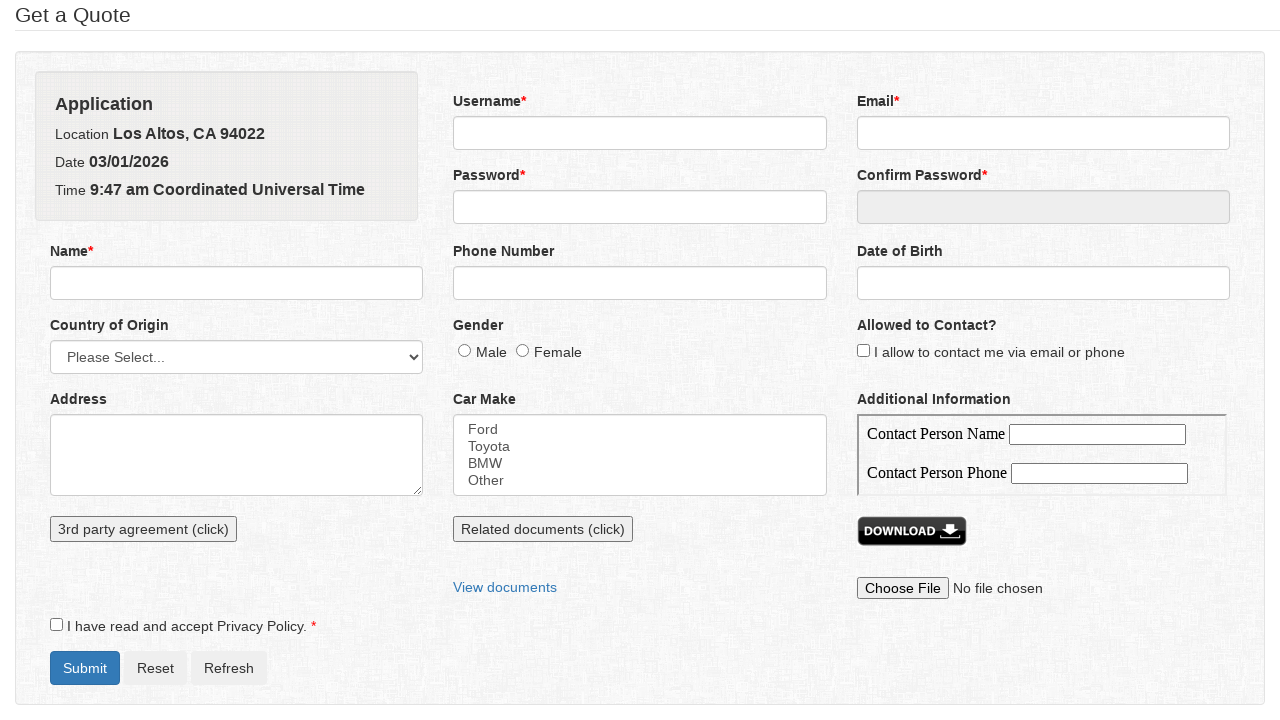

Navigated to quote form page
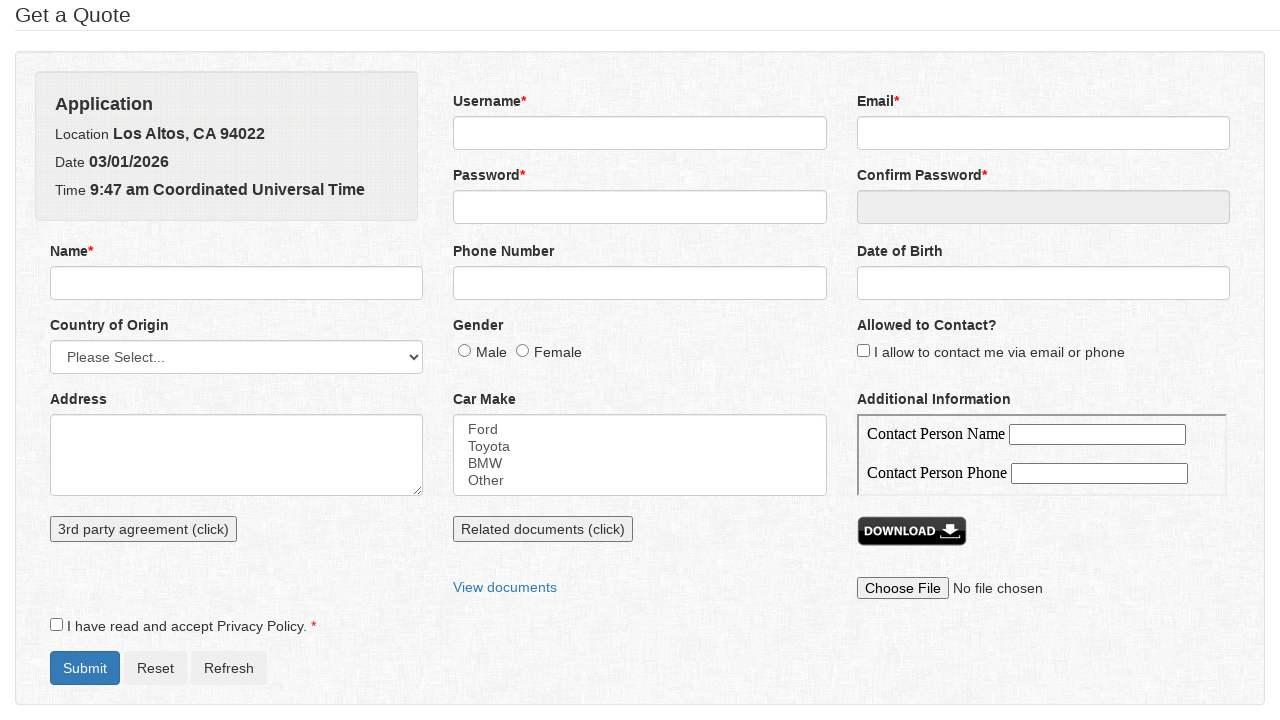

Verified page title is 'Get a Quote'
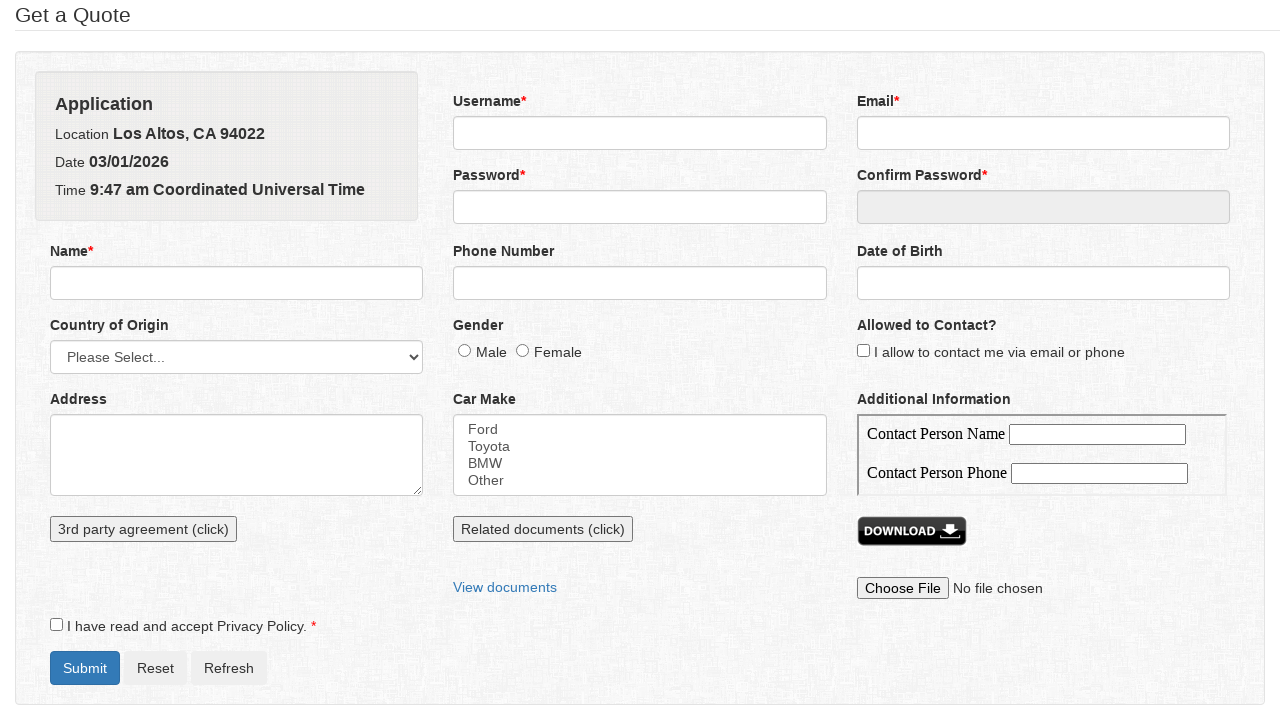

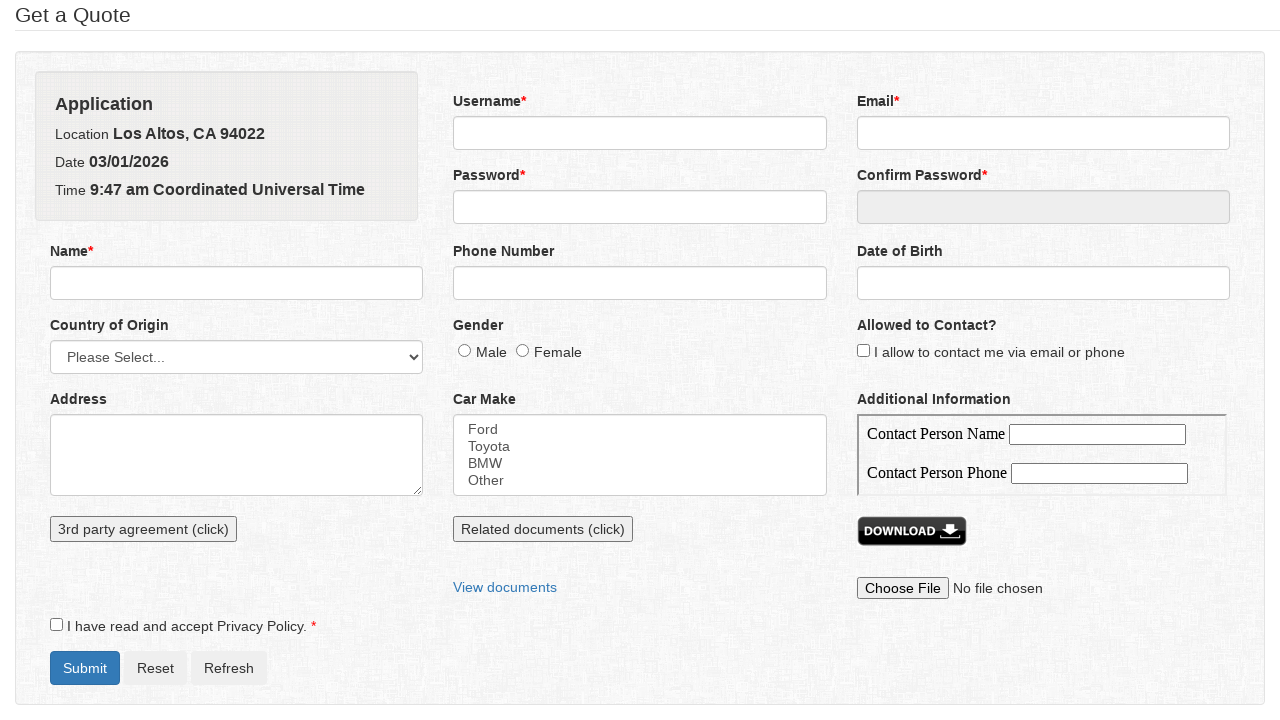